Tests the contact form validation by clicking submit without filling required fields, verifying error messages appear, then populating the mandatory fields and submitting again.

Starting URL: https://jupiter.cloud.planittesting.com

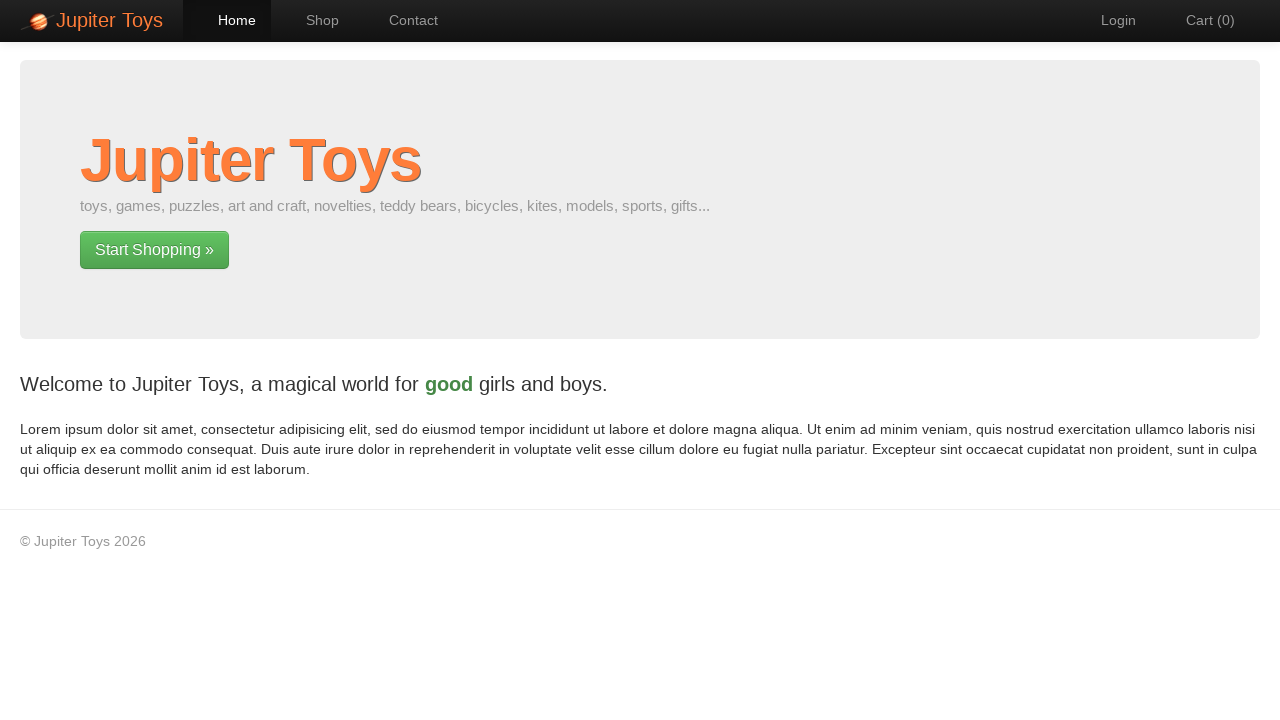

Clicked Contact navigation link at (404, 20) on xpath=//li[@id='nav-contact']/a
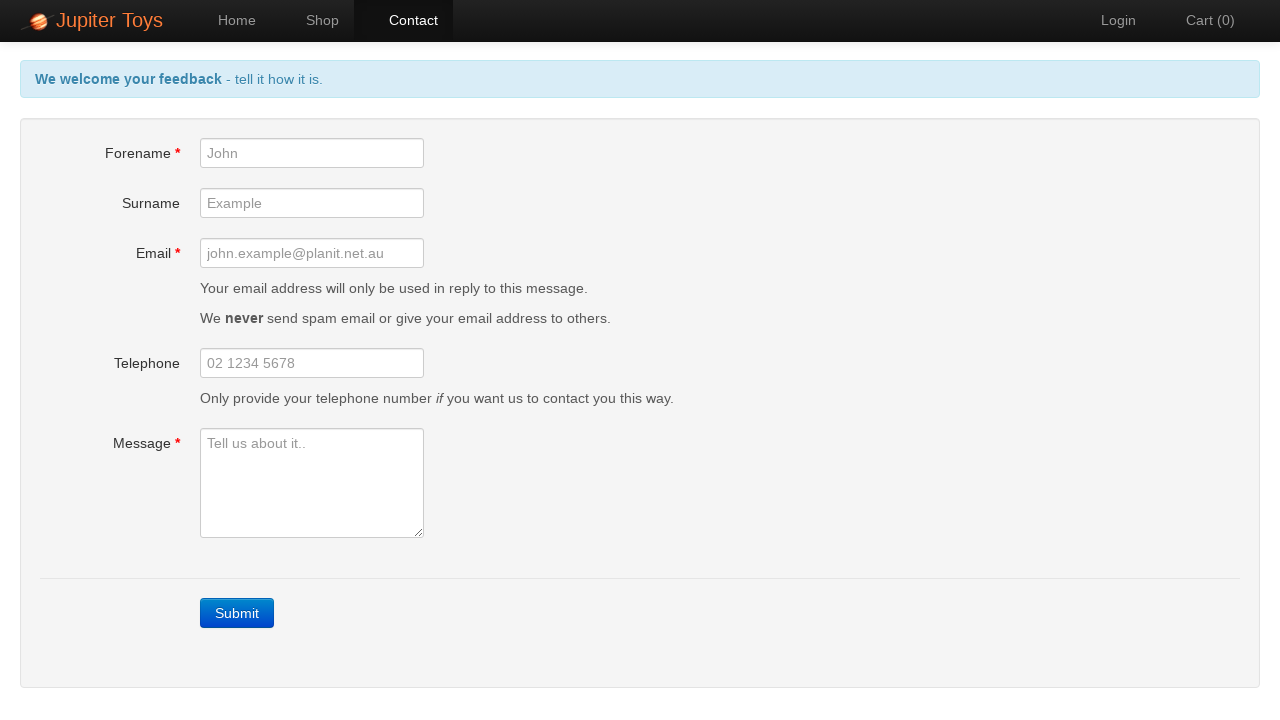

Clicked submit button without filling required fields at (237, 613) on xpath=//div[@class='form-actions']/a
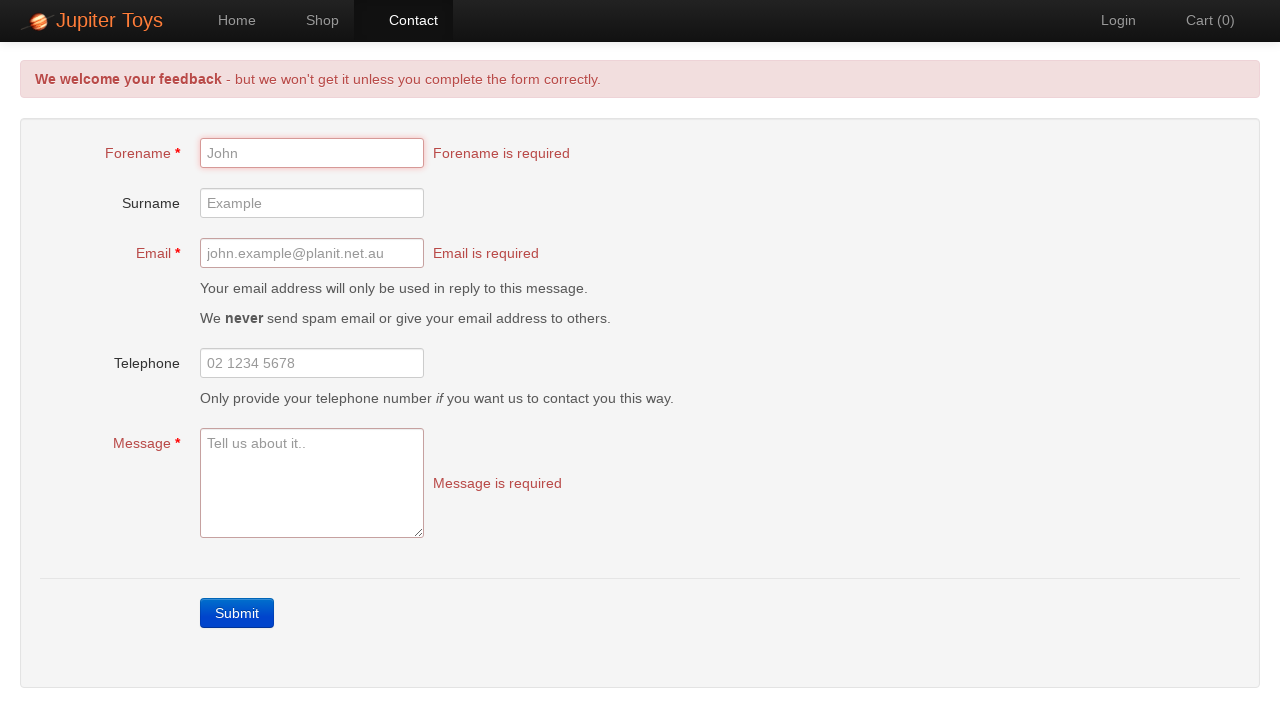

Error message for forename field appeared
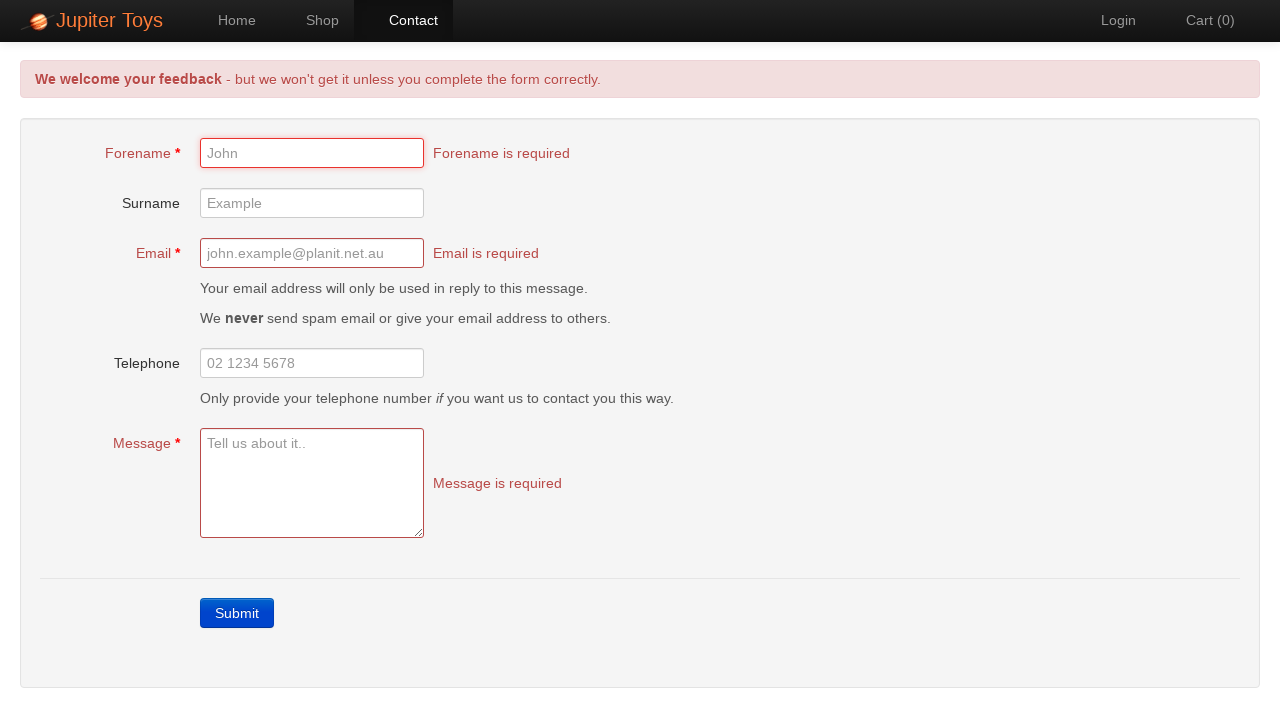

Retrieved forename error message text
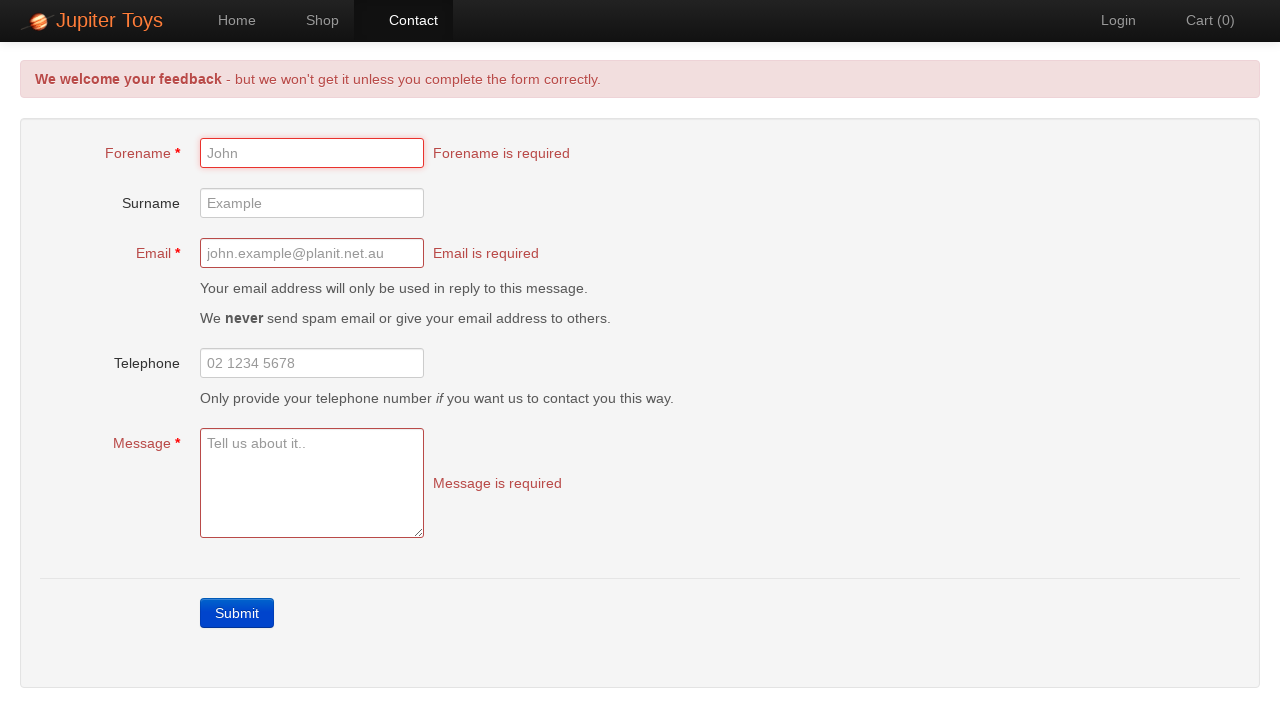

Retrieved email error message text
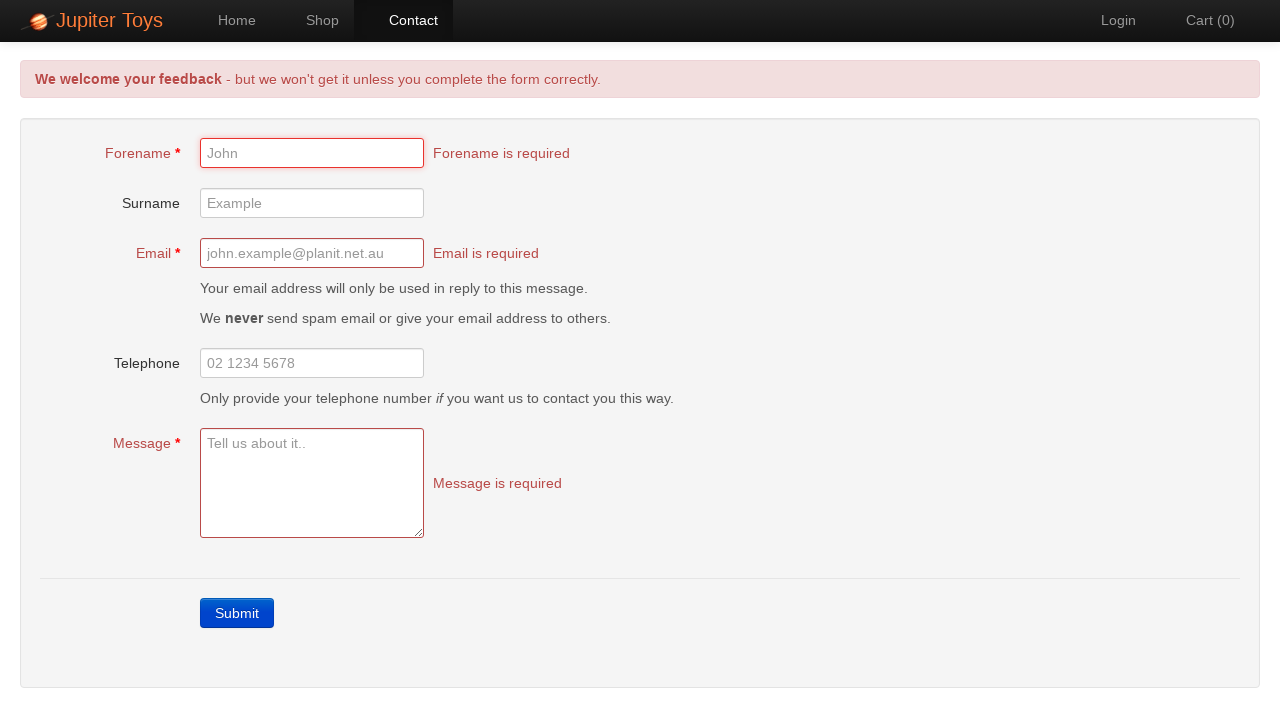

Retrieved message error message text
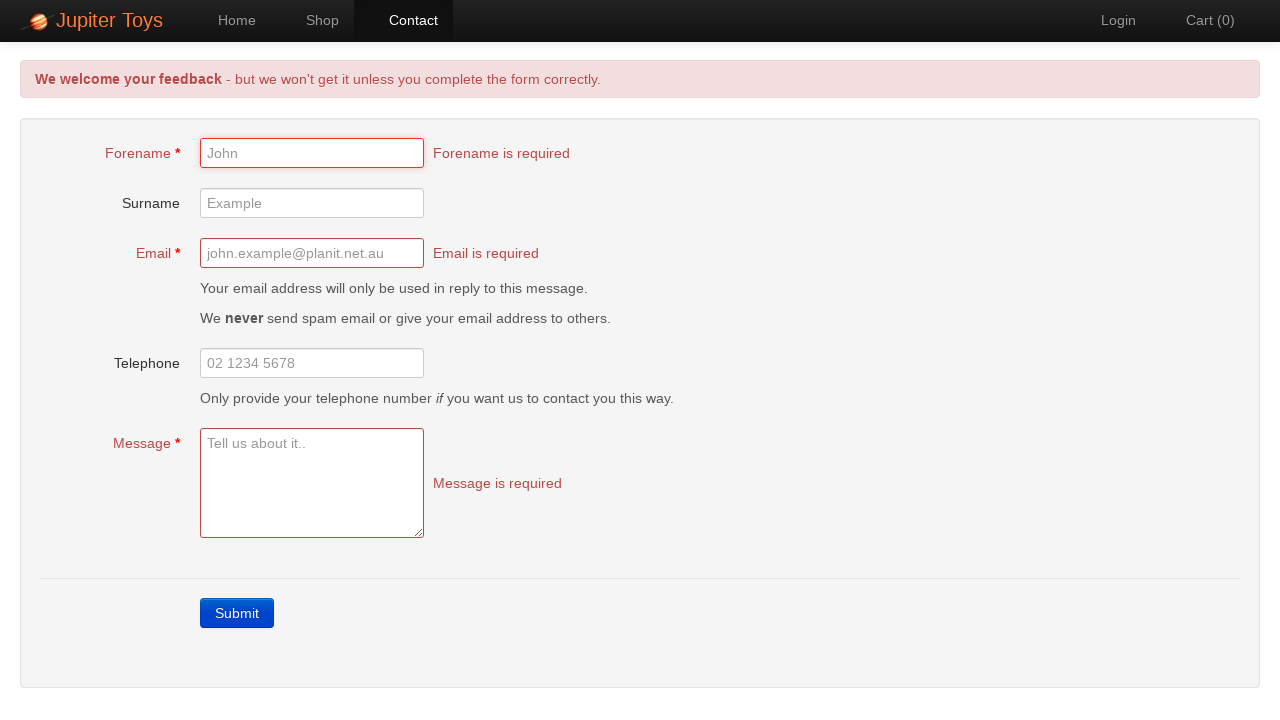

Verified forename error message is 'Forename is required'
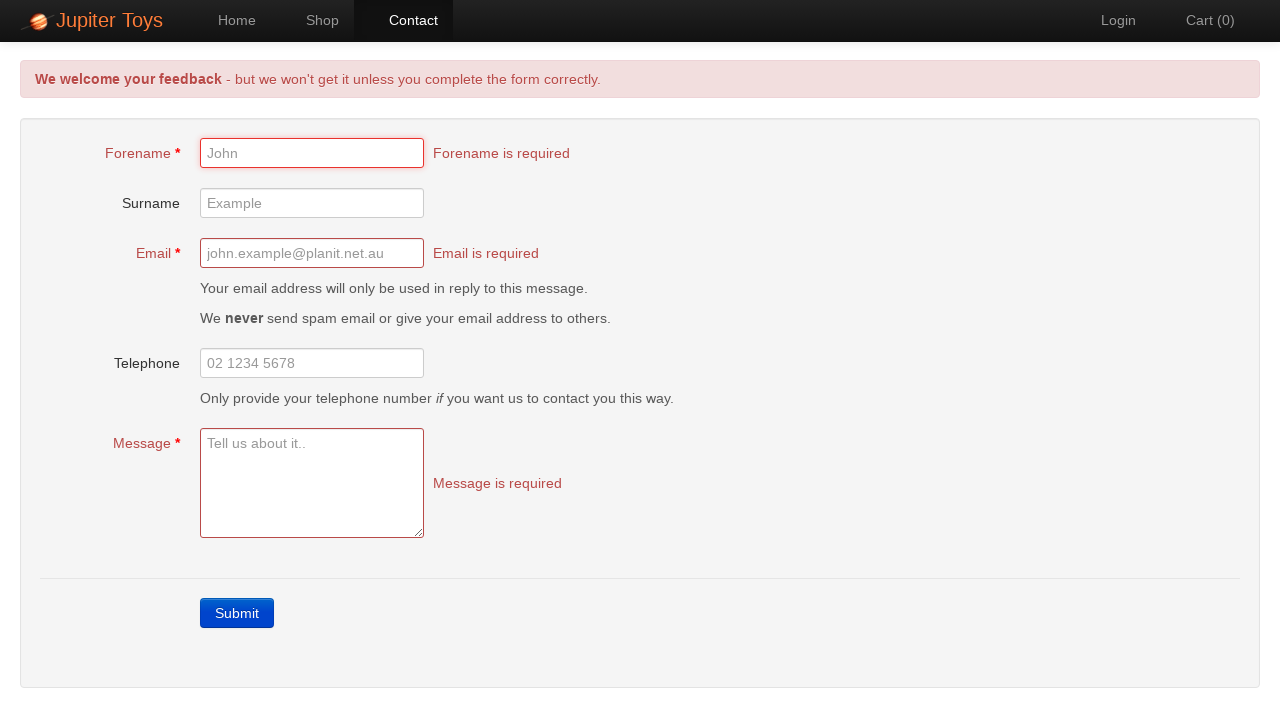

Verified email error message is 'Email is required'
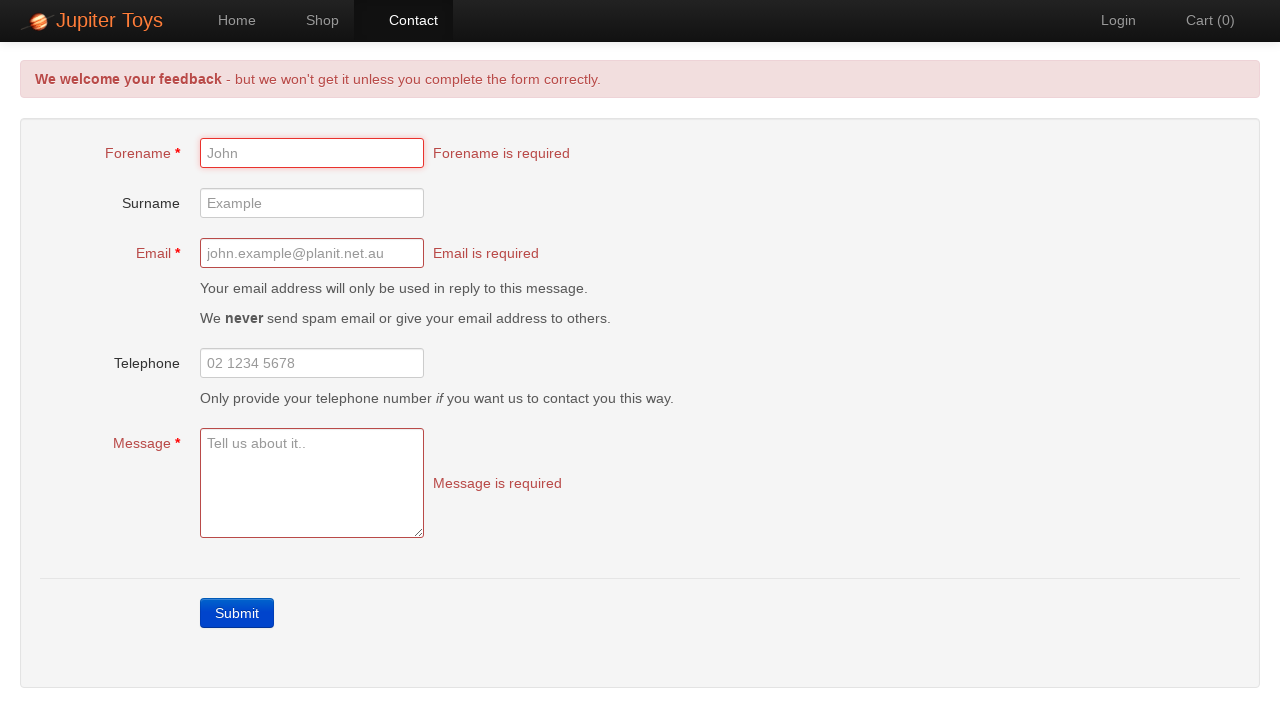

Verified message error message is 'Message is required'
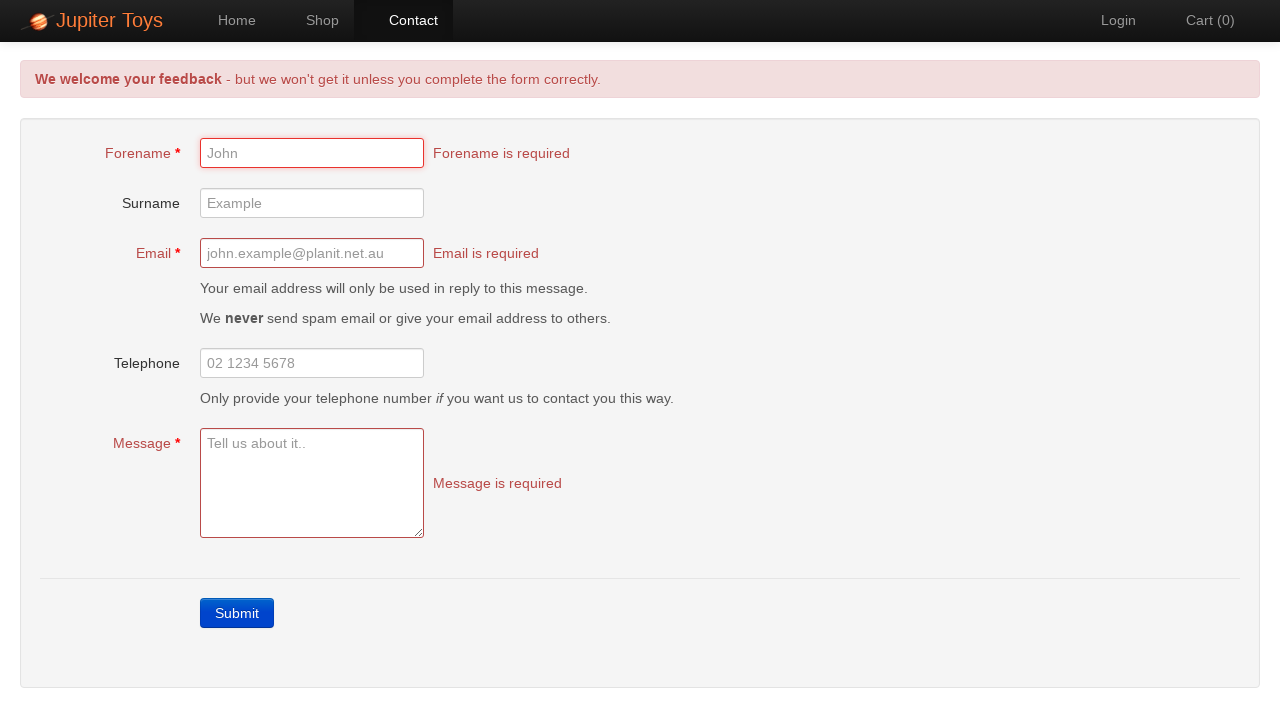

Filled forename field with 'John' on #forename
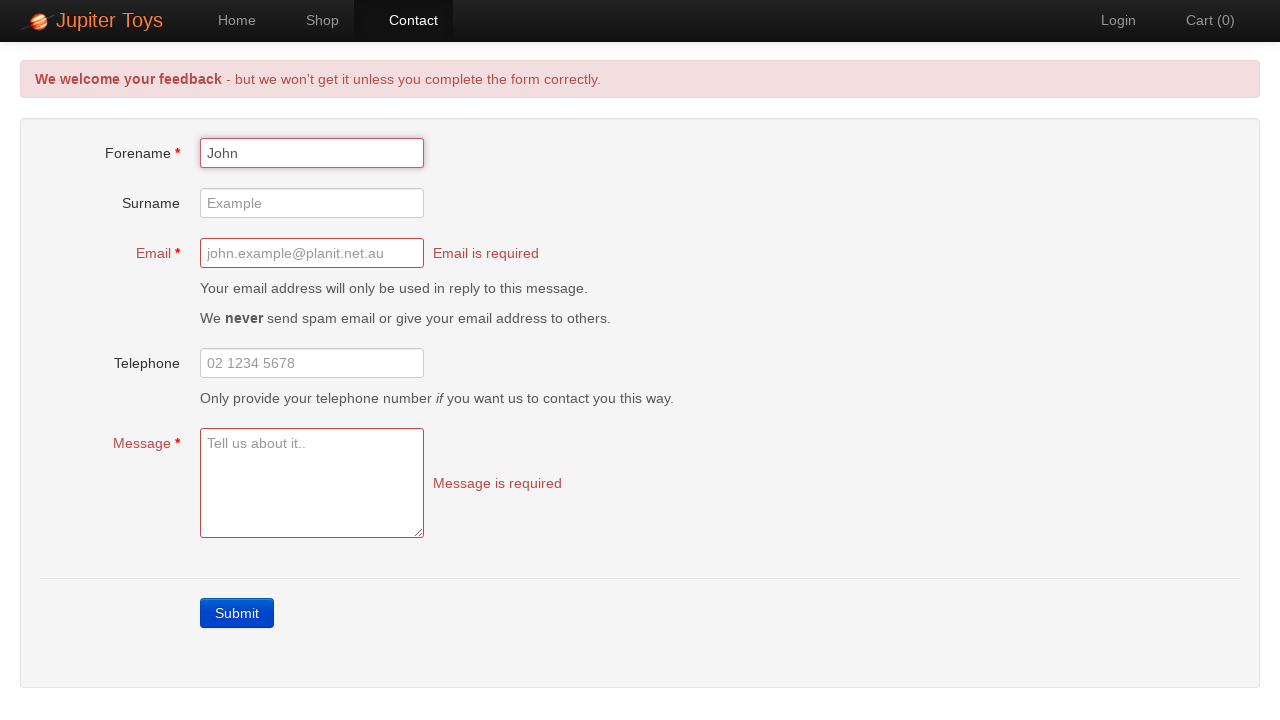

Filled email field with 'John.example@planit.net.au' on #email
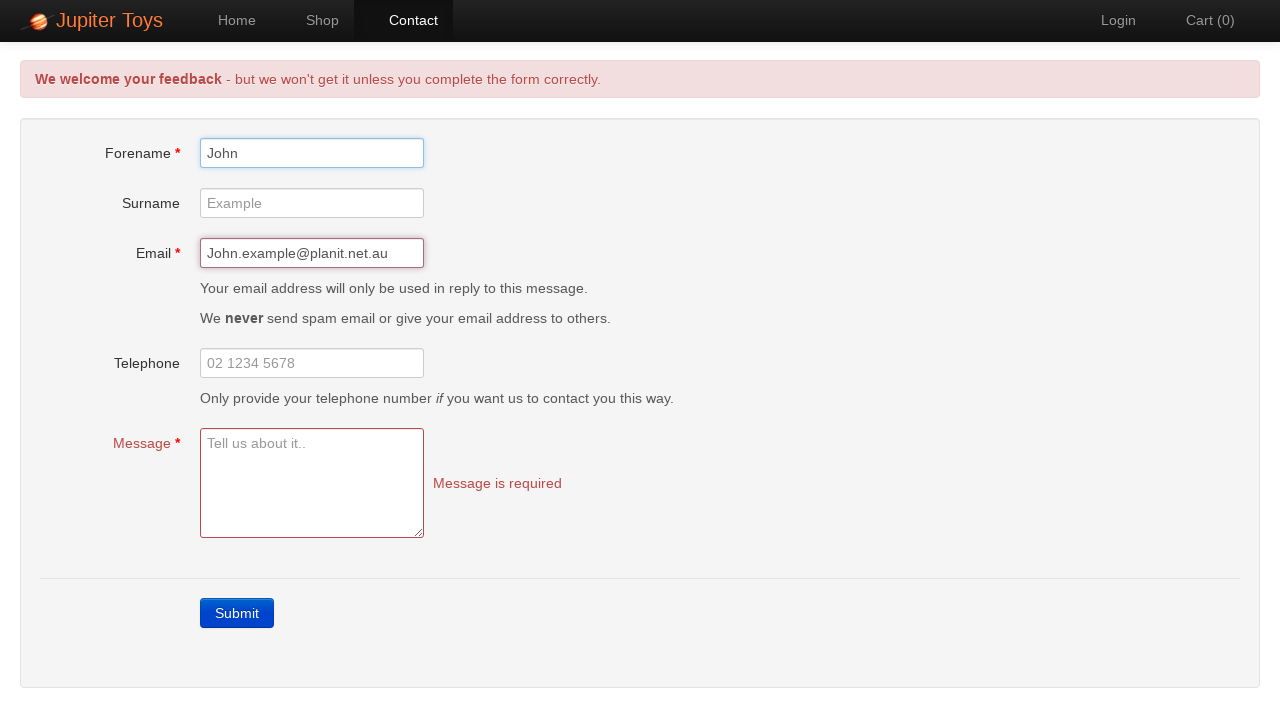

Filled message field with 'They are great!' on #message
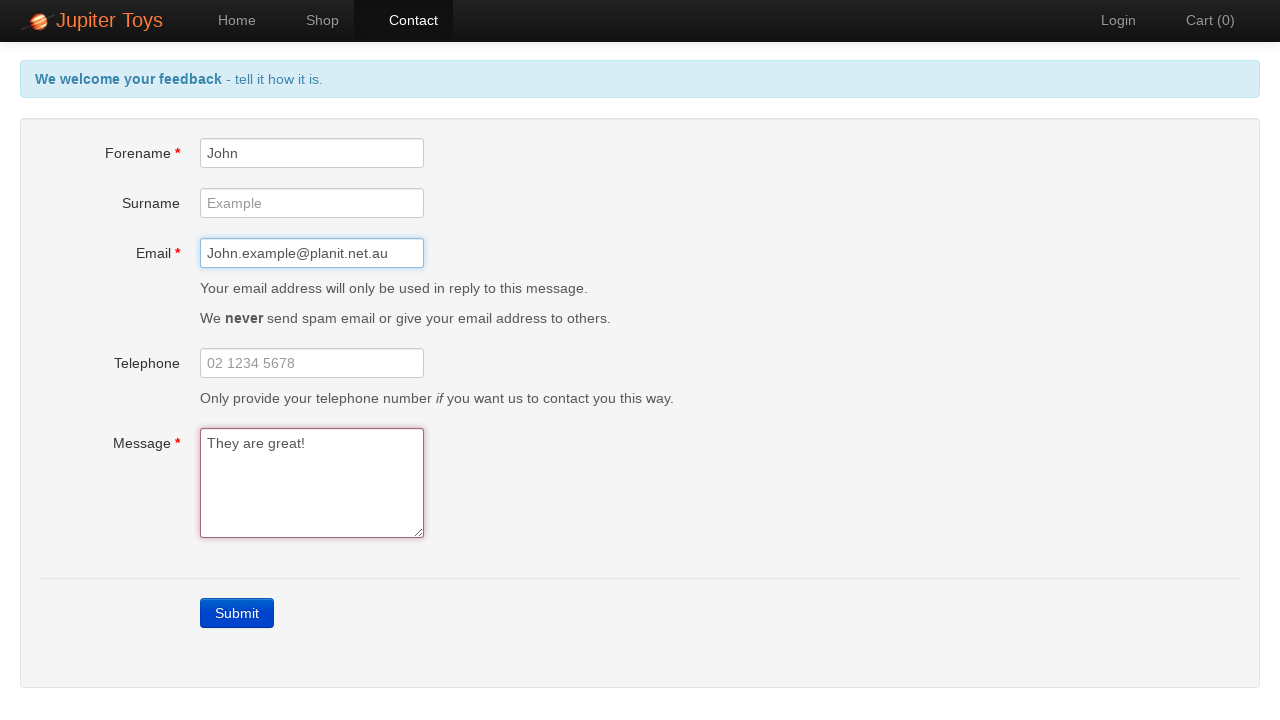

Clicked submit button with all required fields populated at (237, 613) on xpath=//div[@class='form-actions']/a
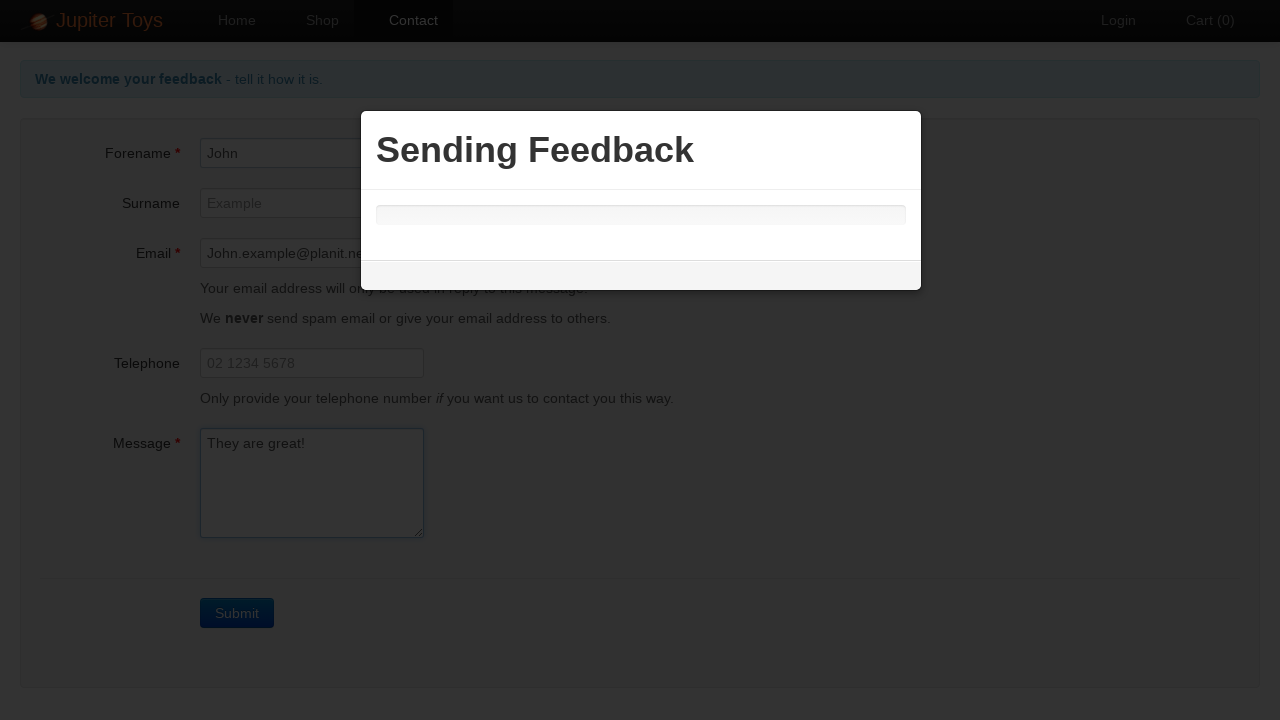

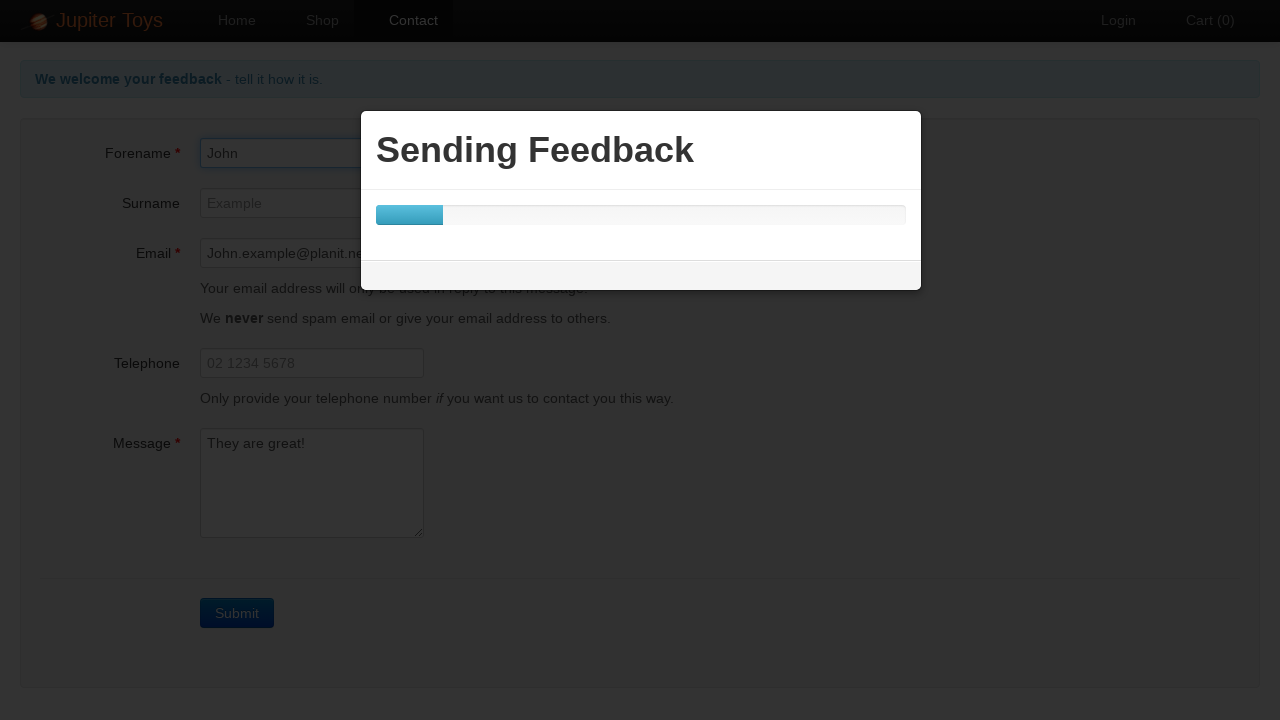